Tests timeout handling during dynamic loading, intentionally using a short timeout to demonstrate exception handling

Starting URL: http://the-internet.herokuapp.com/dynamic_loading/1

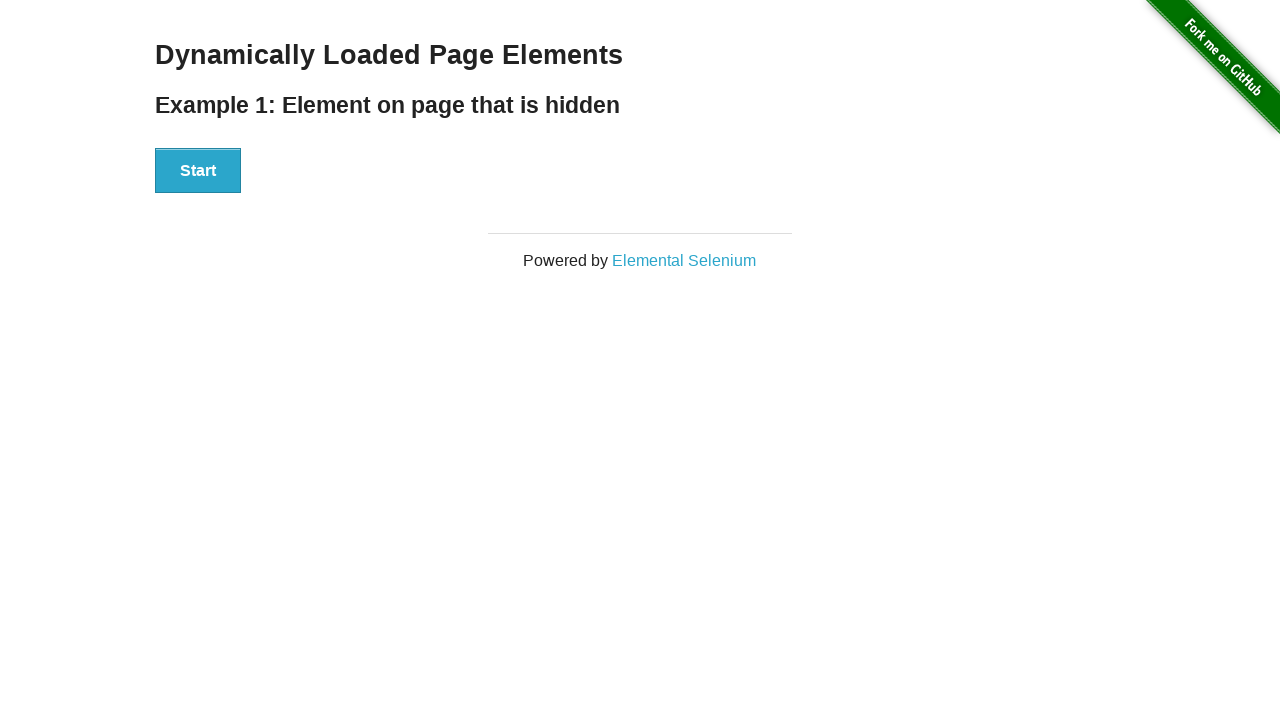

Clicked start button to trigger dynamic loading at (198, 171) on xpath=//div[@id='start']/button
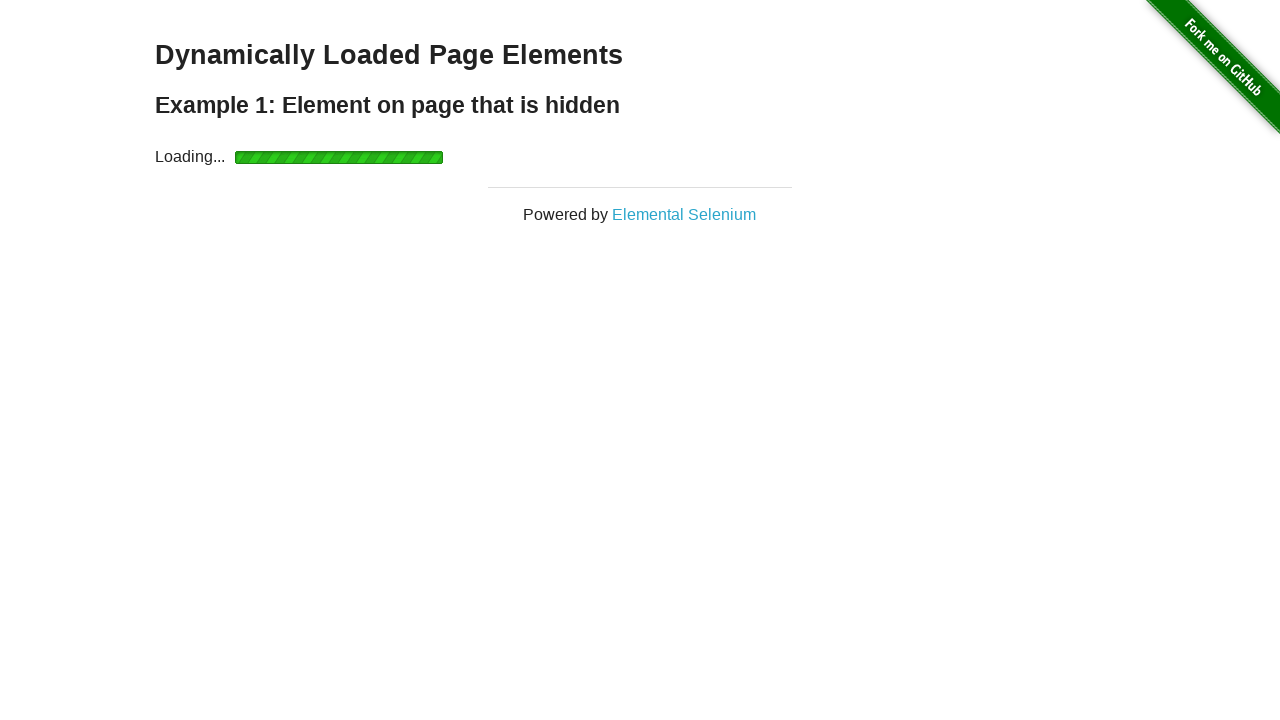

Timeout exception caught after 2 seconds: Page.wait_for_selector: Timeout 2000ms exceeded.
Call log:
  - waiting for locator("//div[@id='finish']/h4") to be visible
  -     9 × locator resolved to hidden <h4>Hello World!</h4>

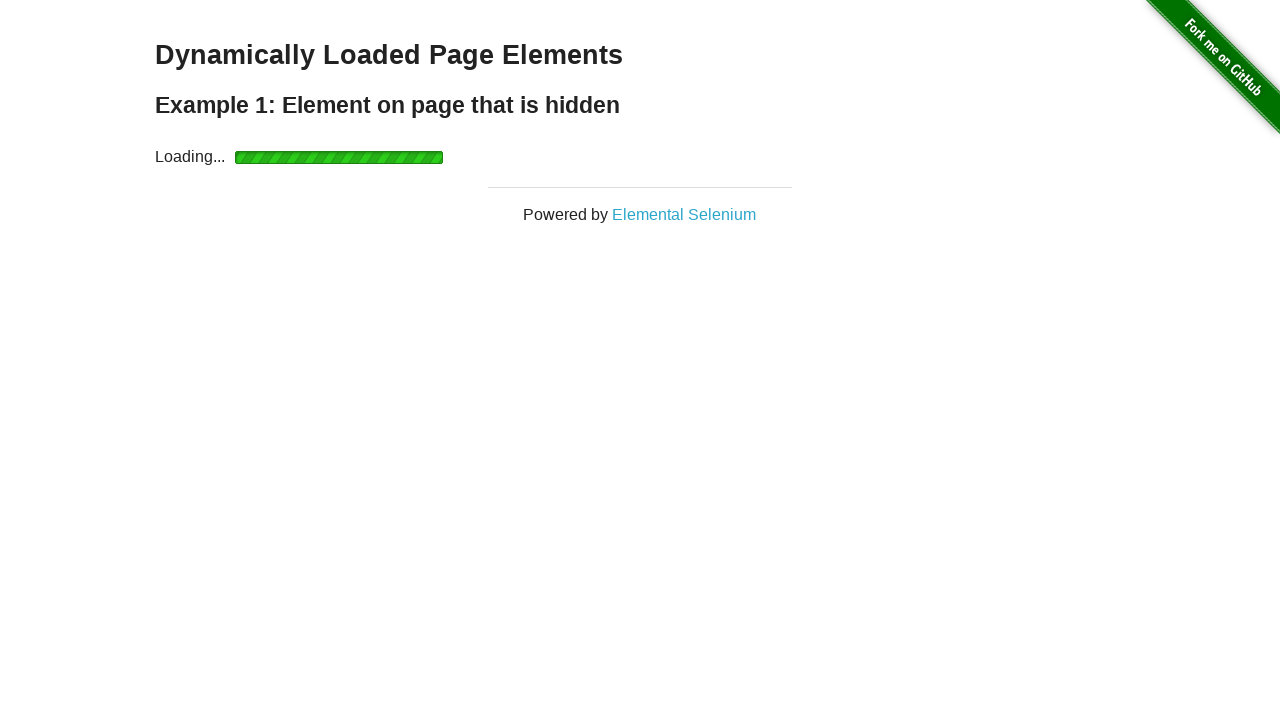

Waited additional 5 seconds for dynamic content to load
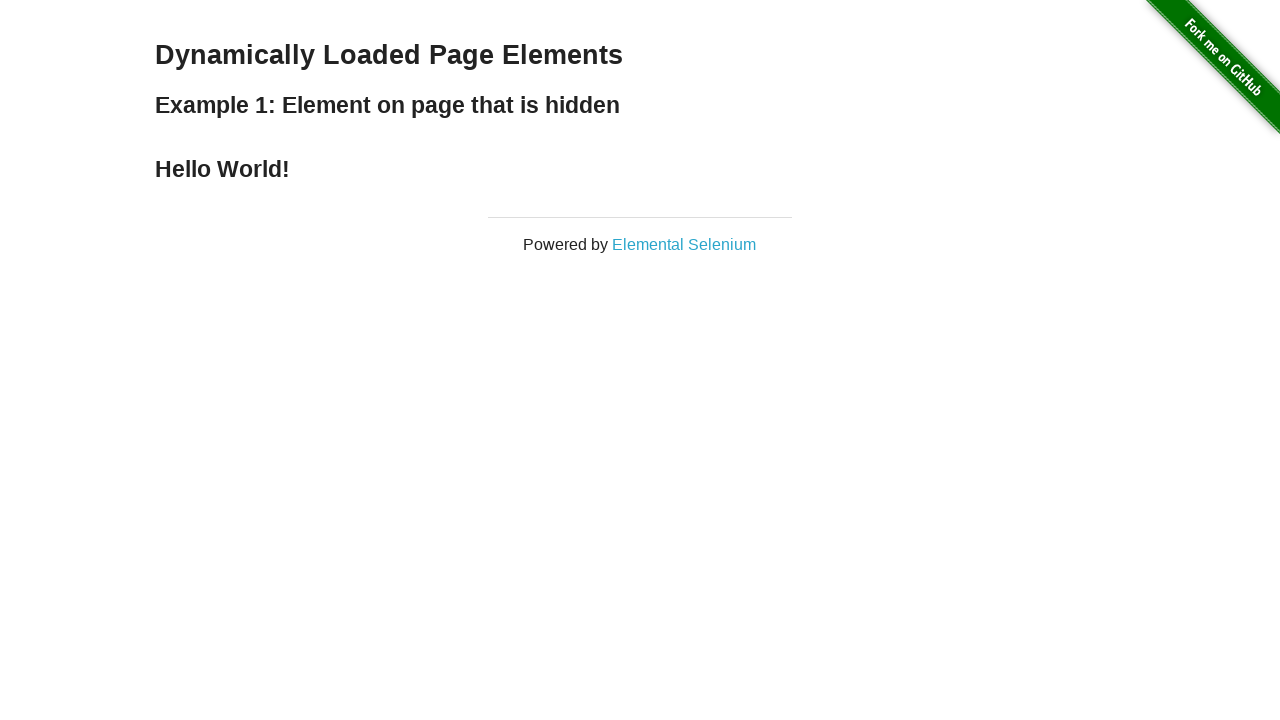

Located finish message element
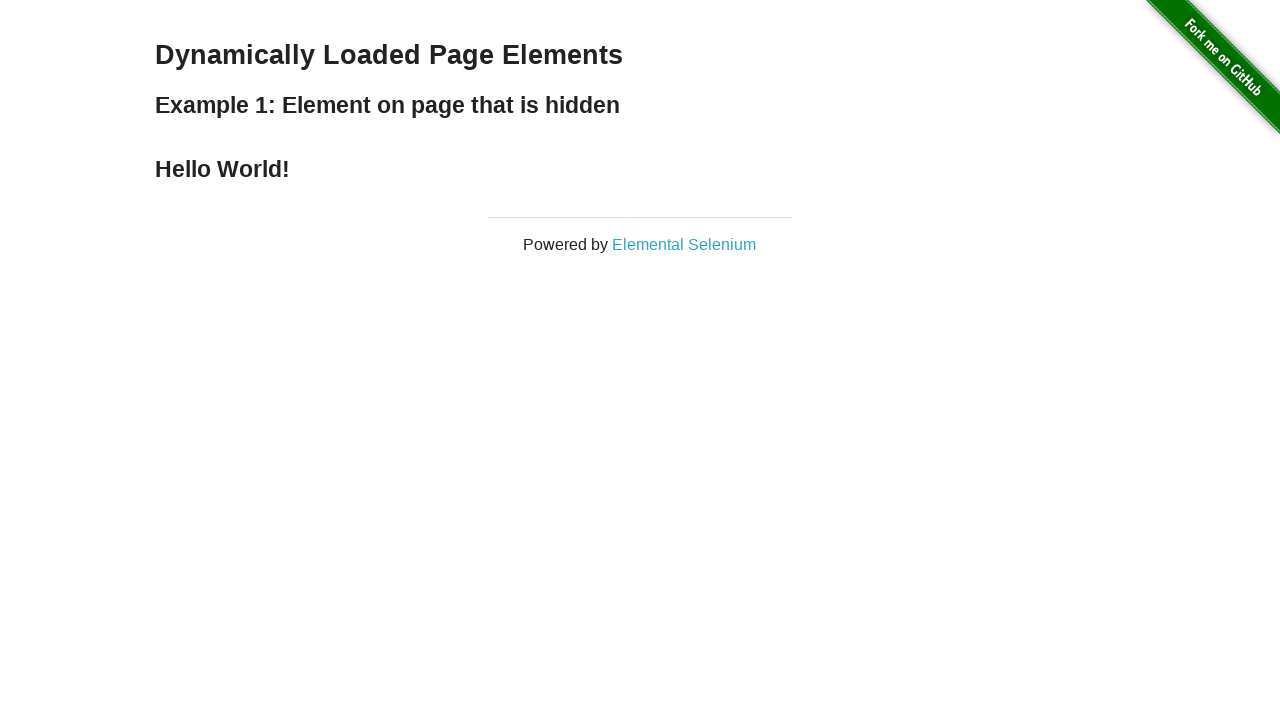

Verified 'Hello World!' message is present in finish text
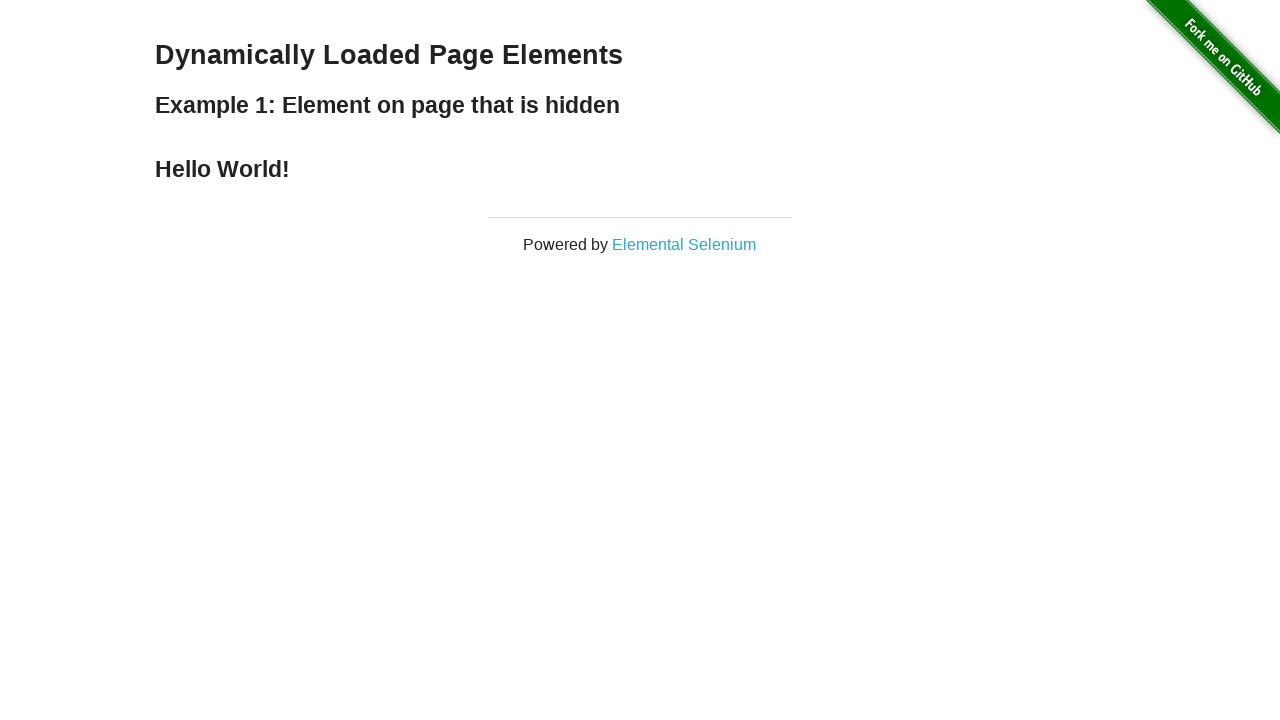

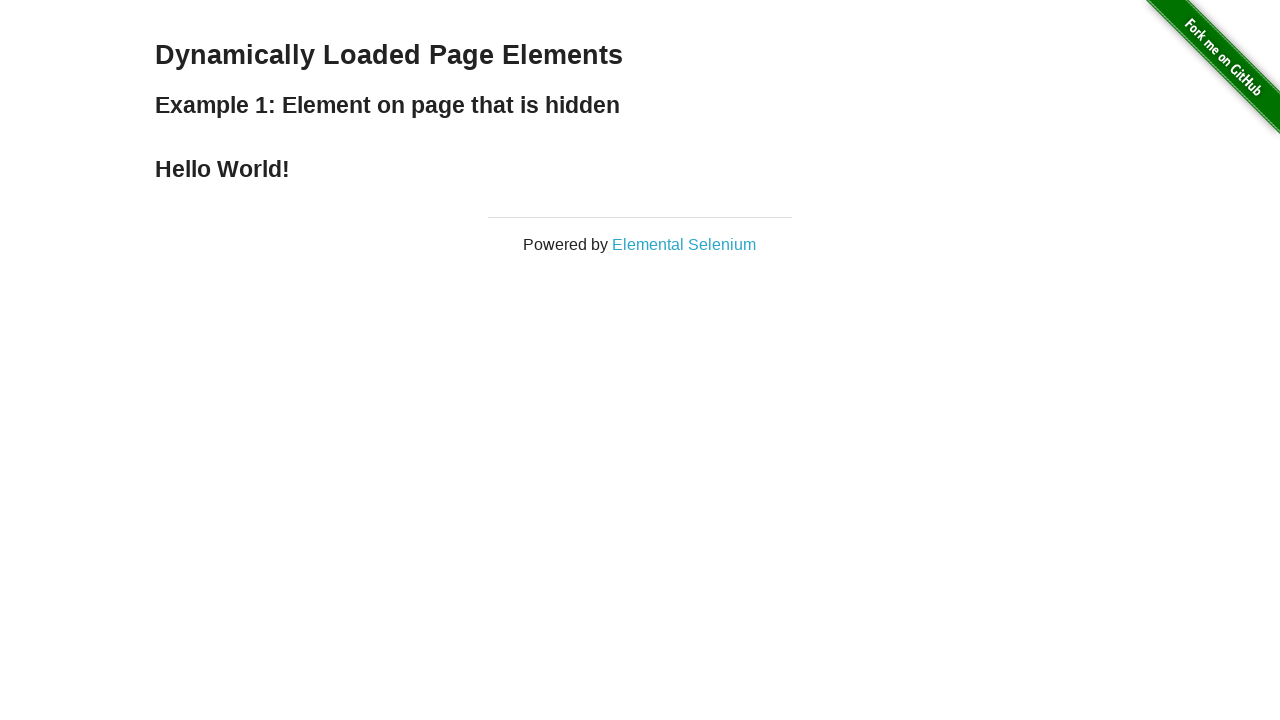